Navigates to a mortgage calculator page and verifies that a checkbox element is enabled

Starting URL: http://www.calculator.net/mortgage-calculator.html

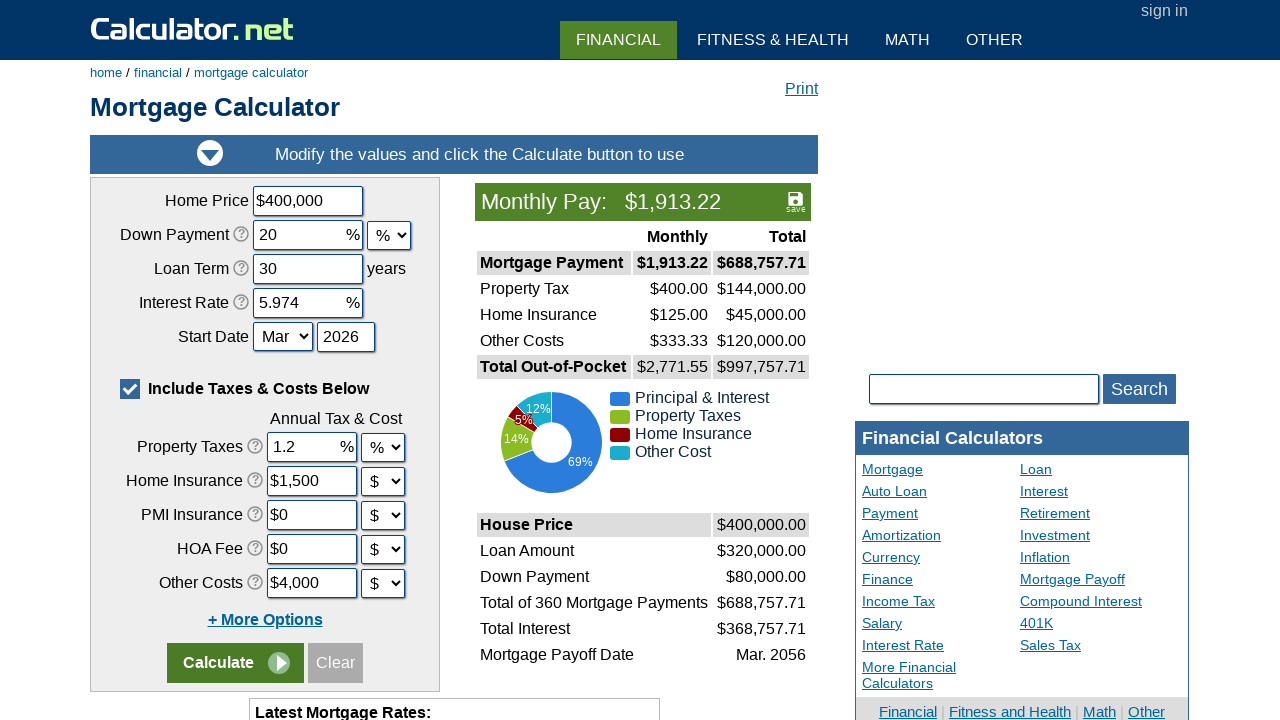

Navigated to mortgage calculator page
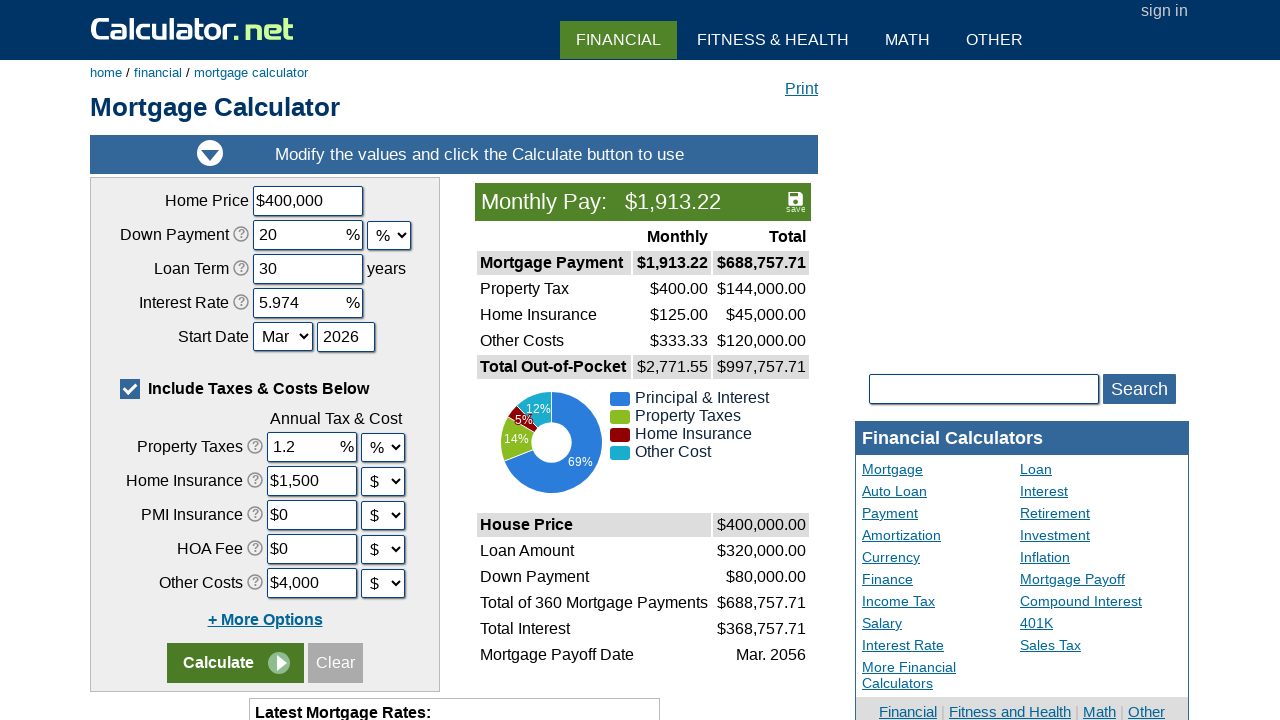

Located checkbox element with class cbmark
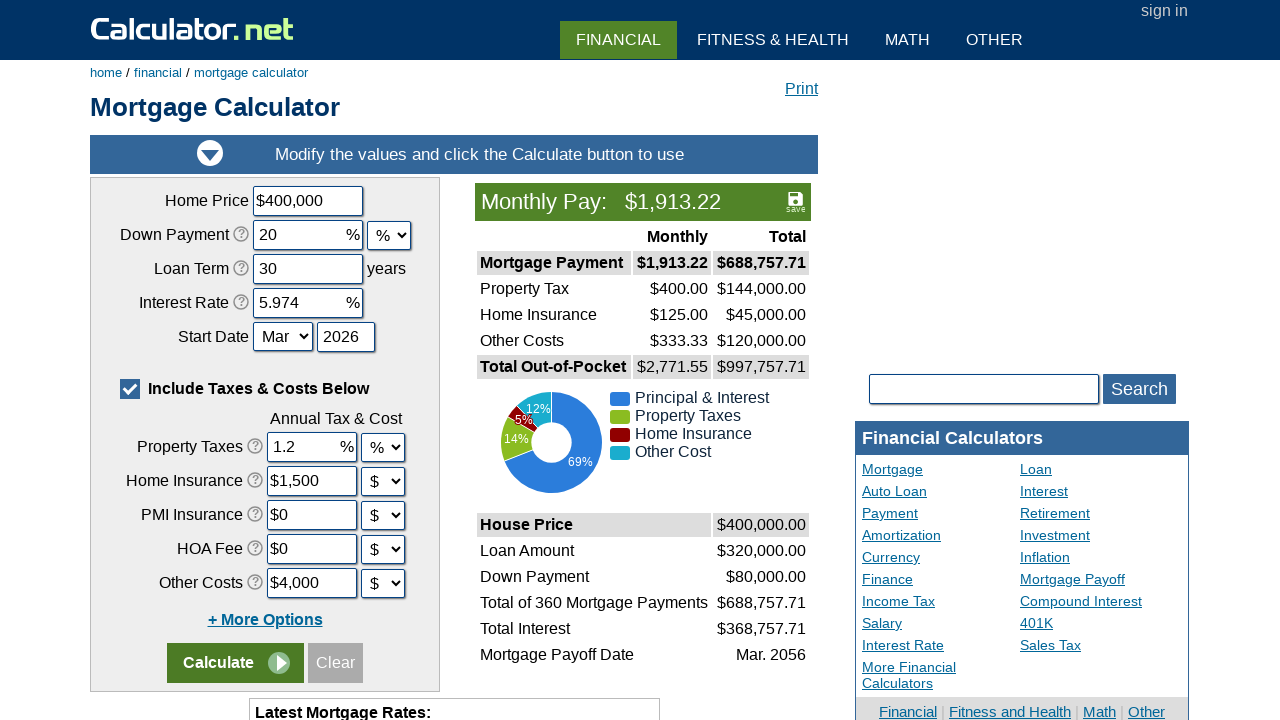

Checkbox element became visible
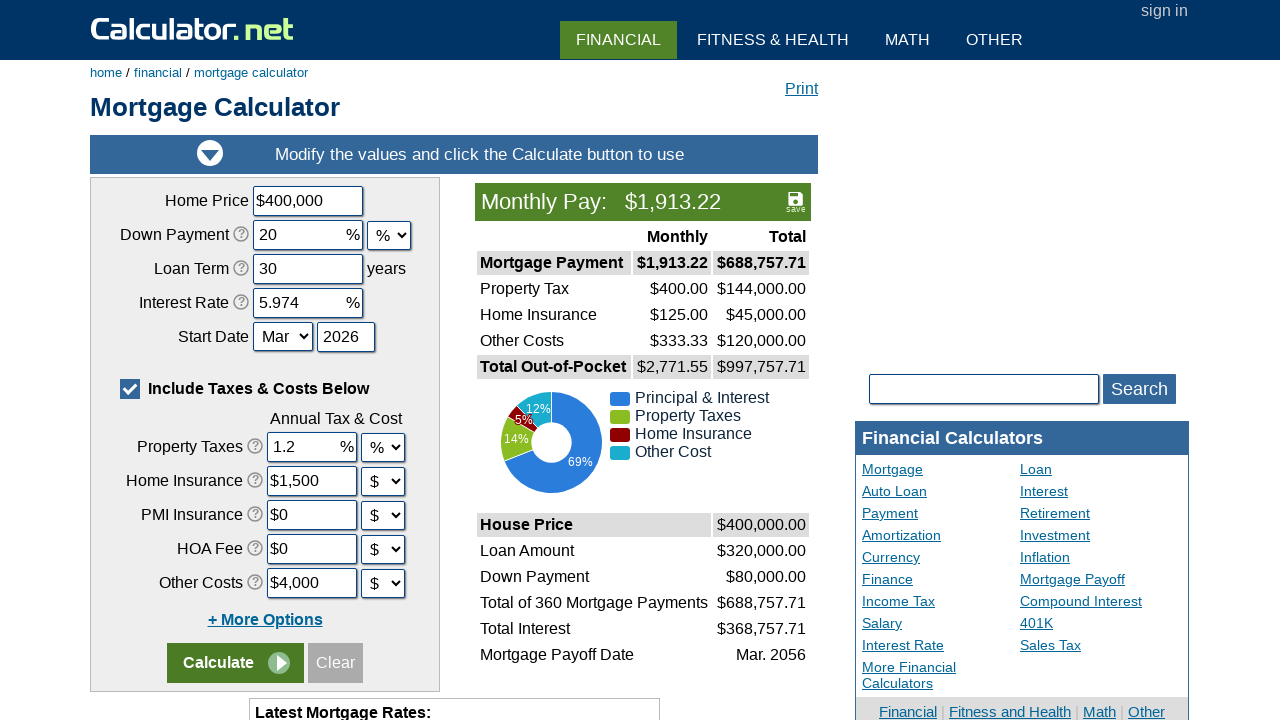

Verified checkbox is_enabled status
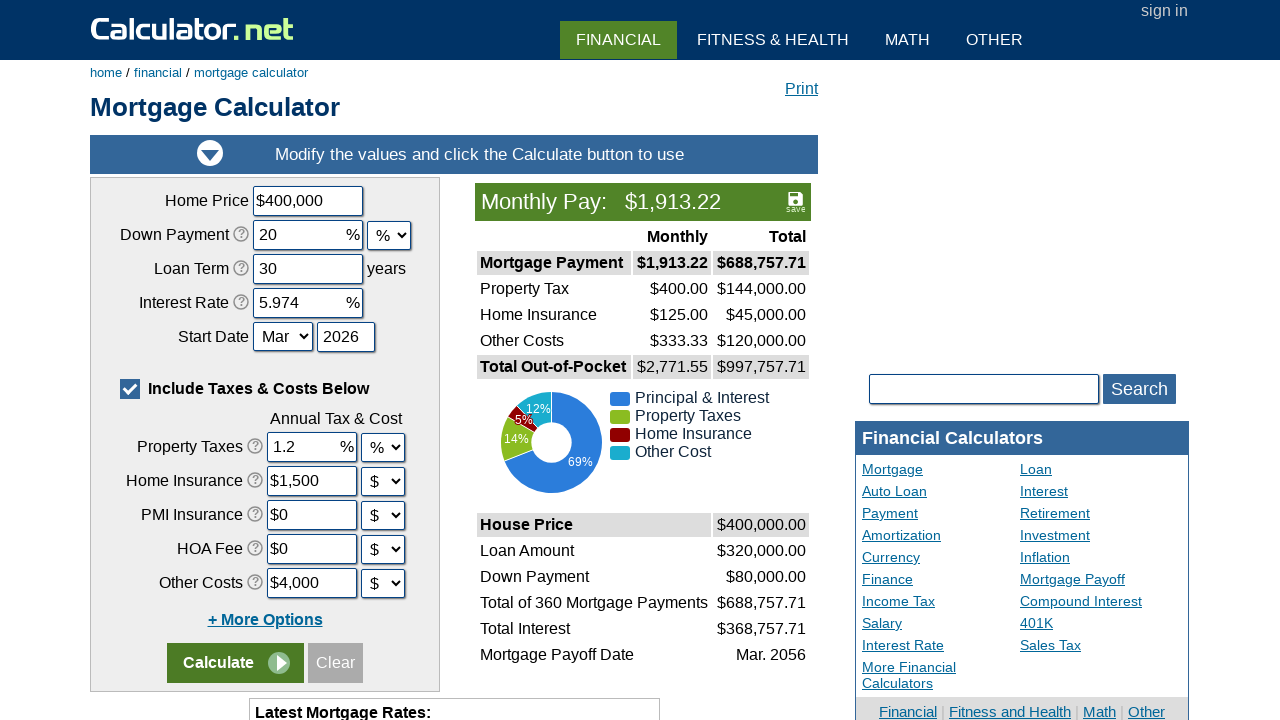

Printed isenabled result: True
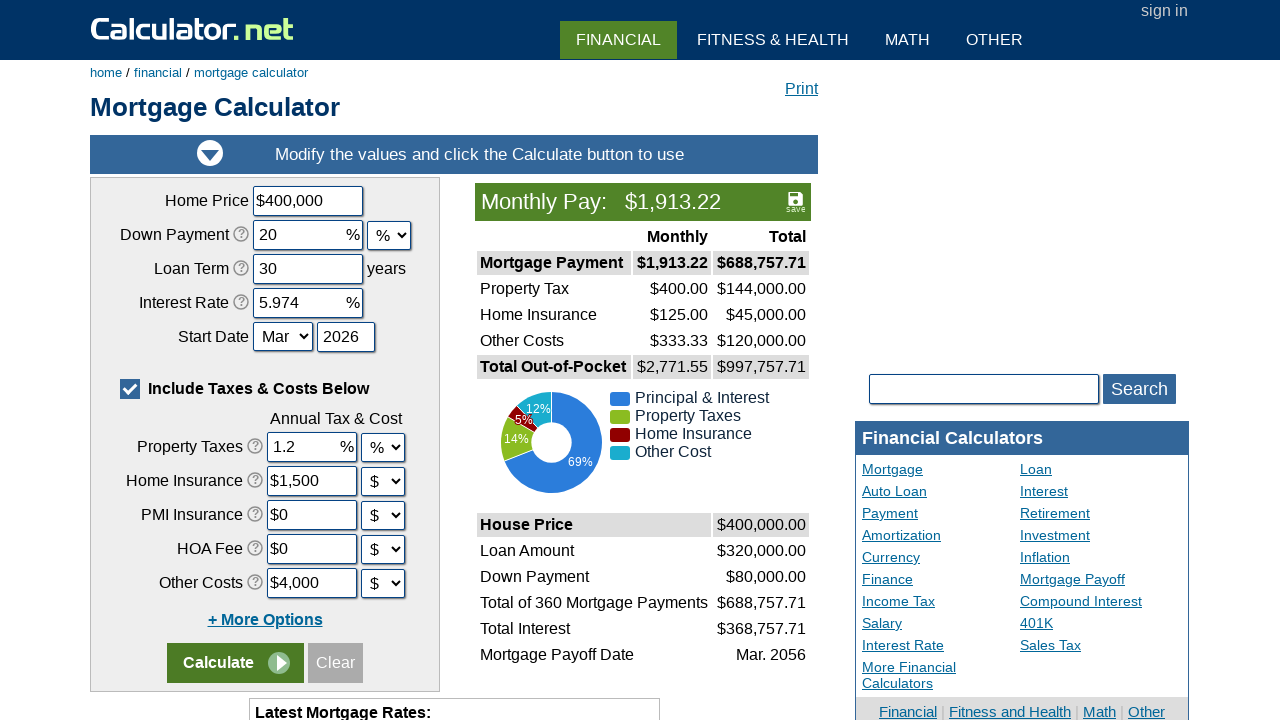

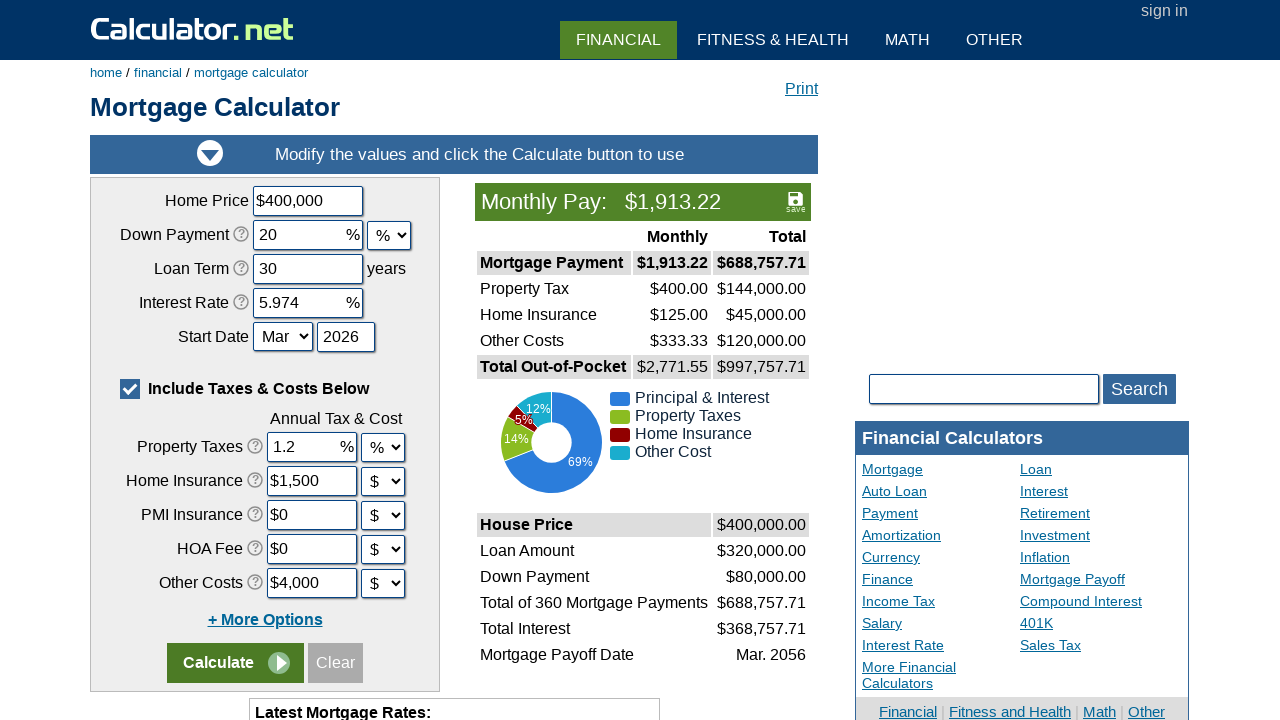